Navigates to a practice page and interacts with a search field inside an iframe by typing text into it

Starting URL: https://www.letskodeit.com/practice

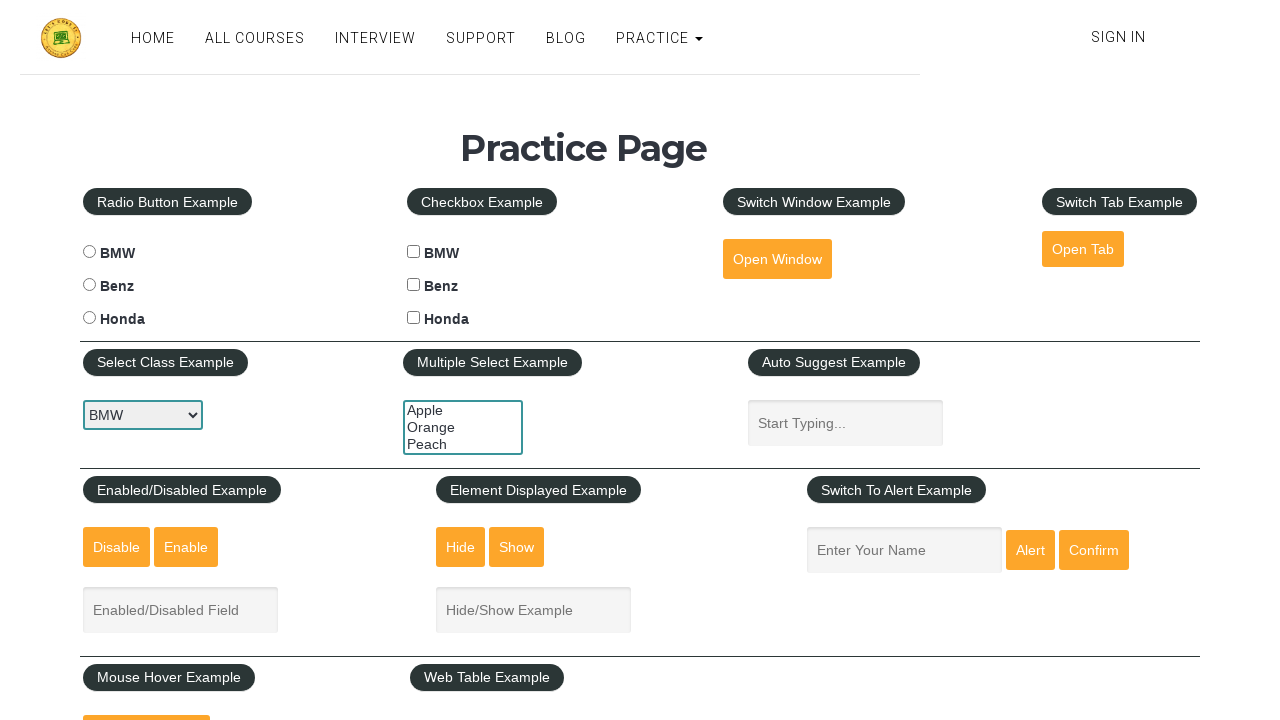

Located iframe with name 'iframe-name'
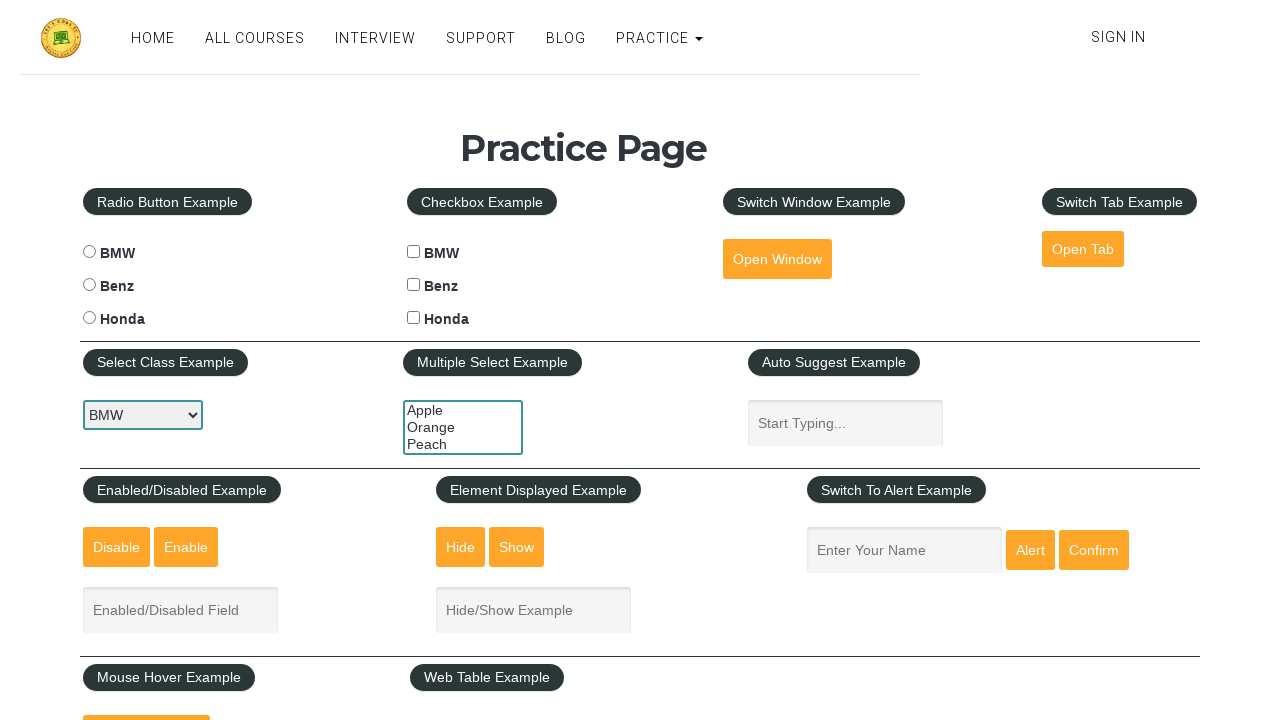

Typed 'selenium' into search field inside iframe on input[id="search"]
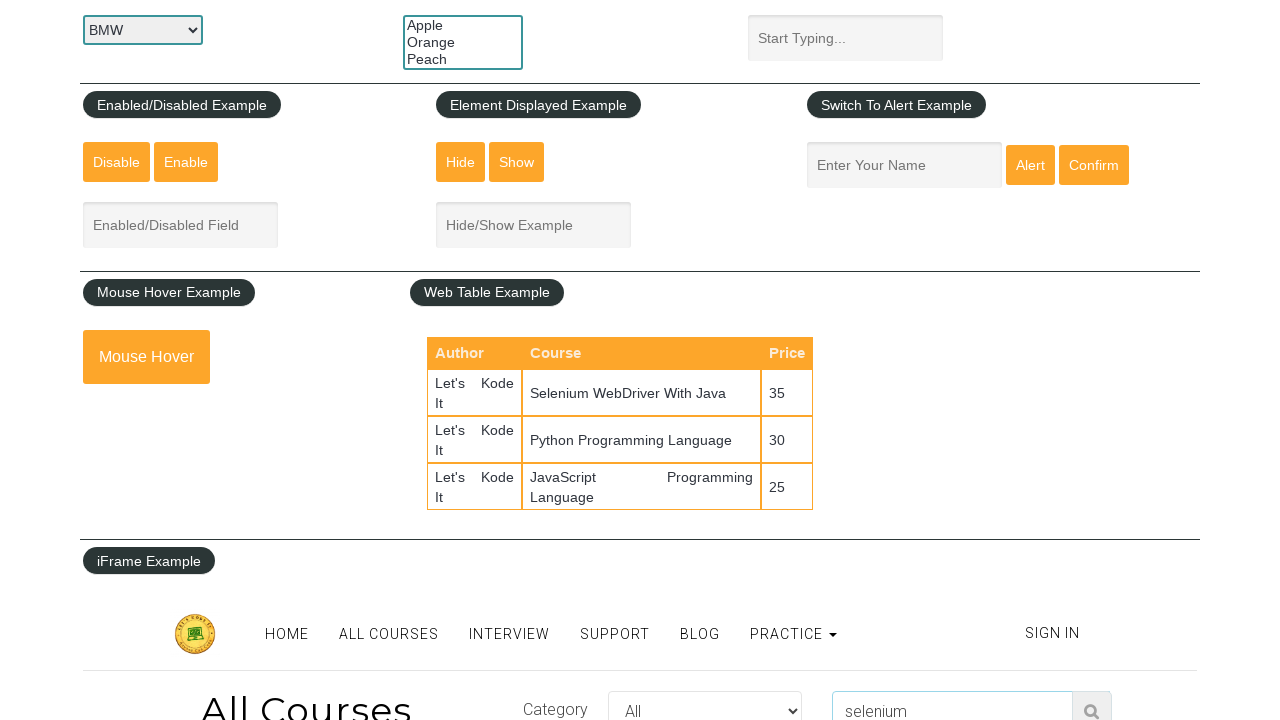

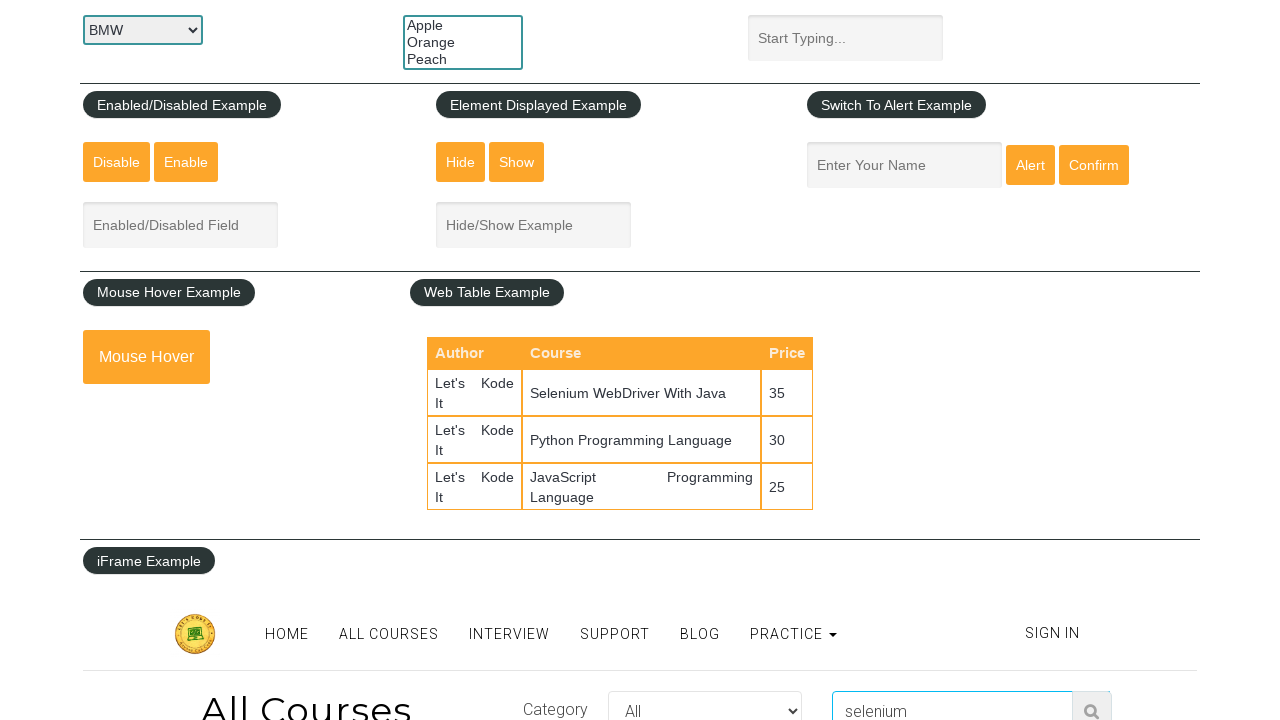